Tests slider functionality by dragging the slider handle to a new position within an iframe

Starting URL: http://jqueryui.com/slider/

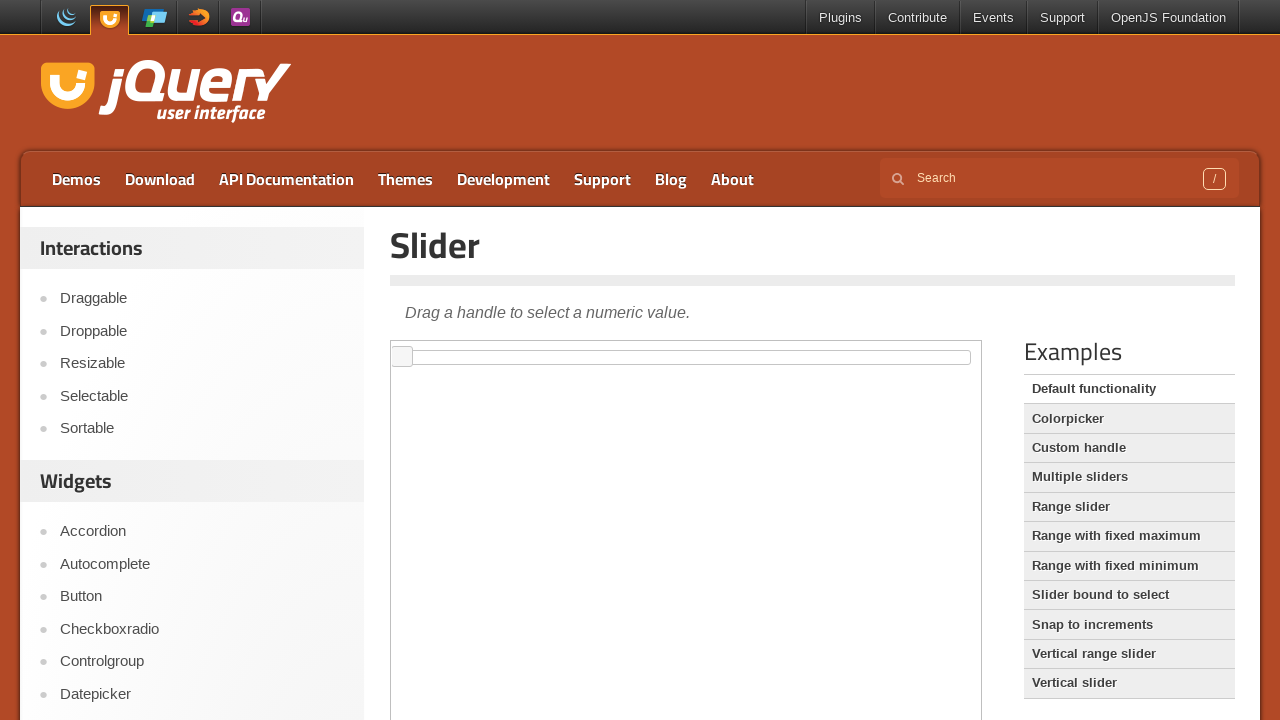

Located the demo iframe containing the slider
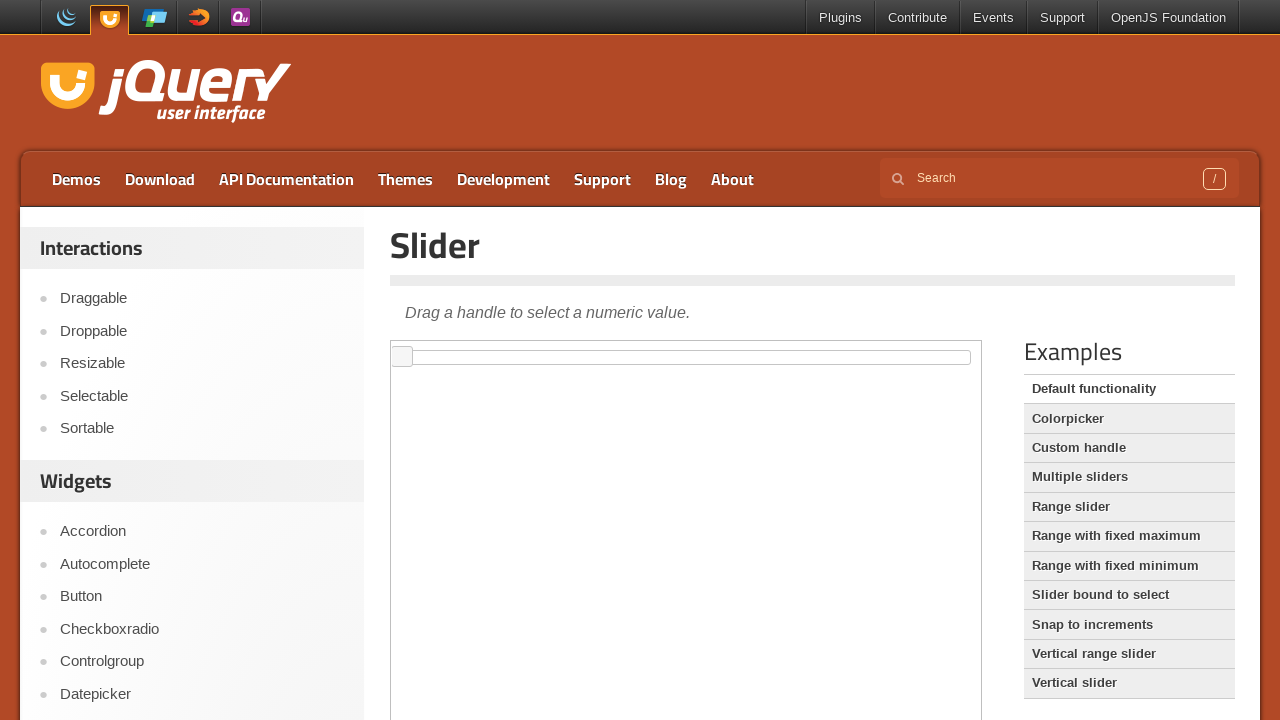

Located the slider handle element
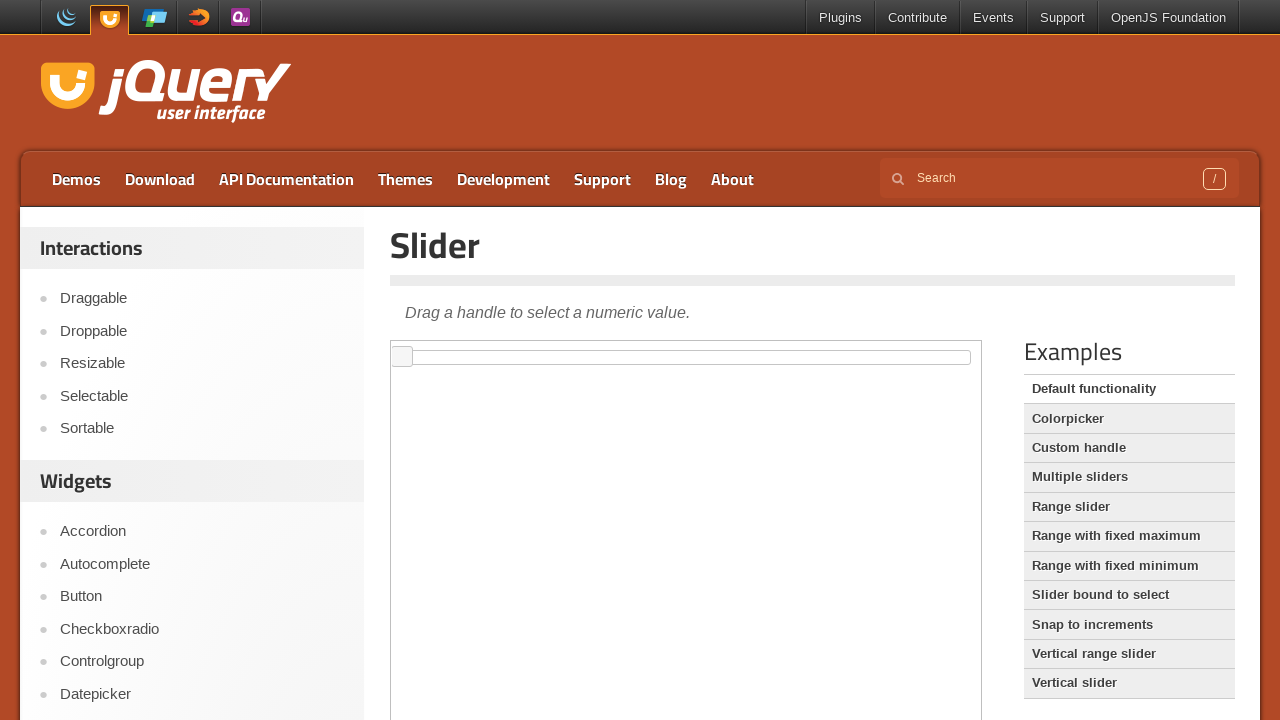

Retrieved slider handle bounding box for drag calculation
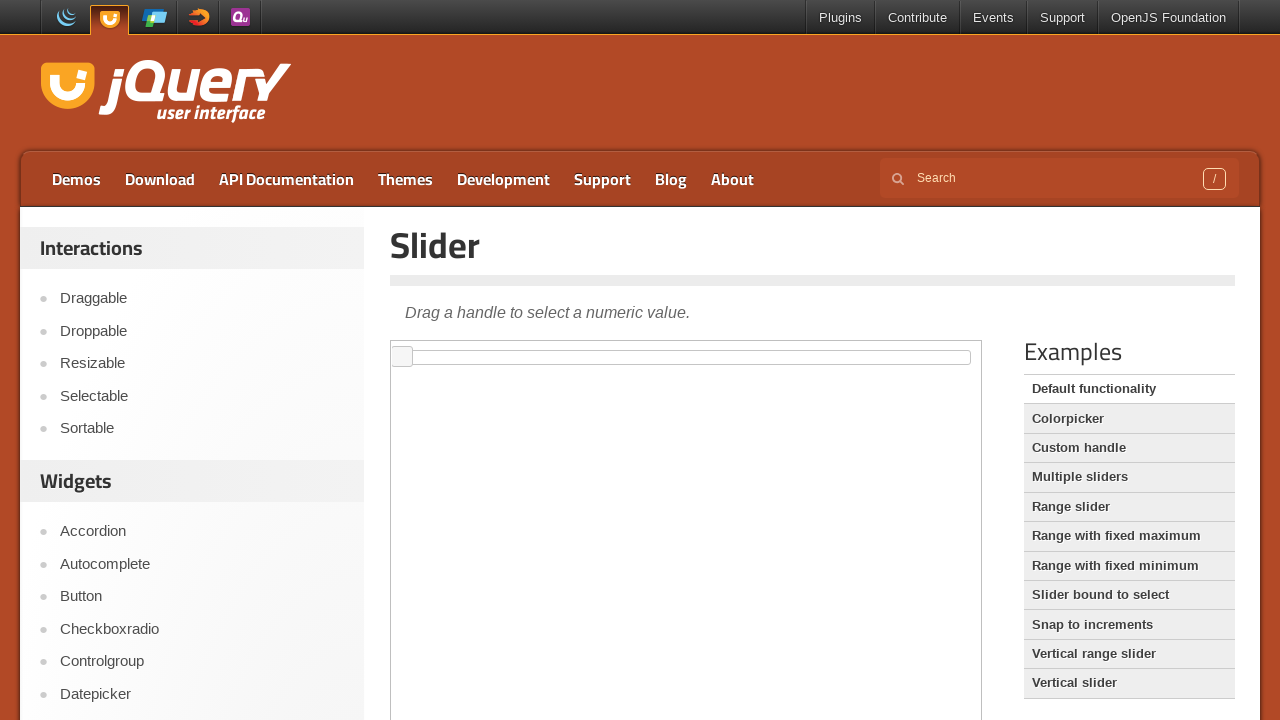

Moved mouse to center of slider handle at (402, 357)
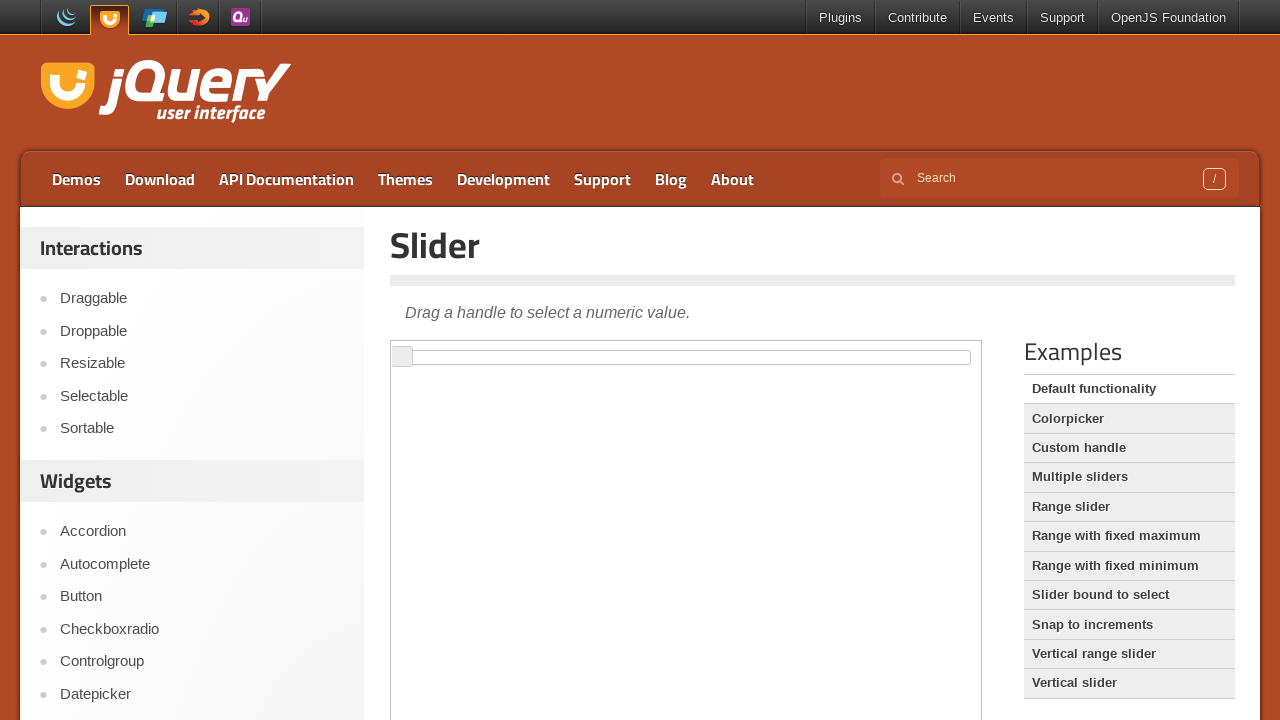

Pressed mouse button down on slider handle at (402, 357)
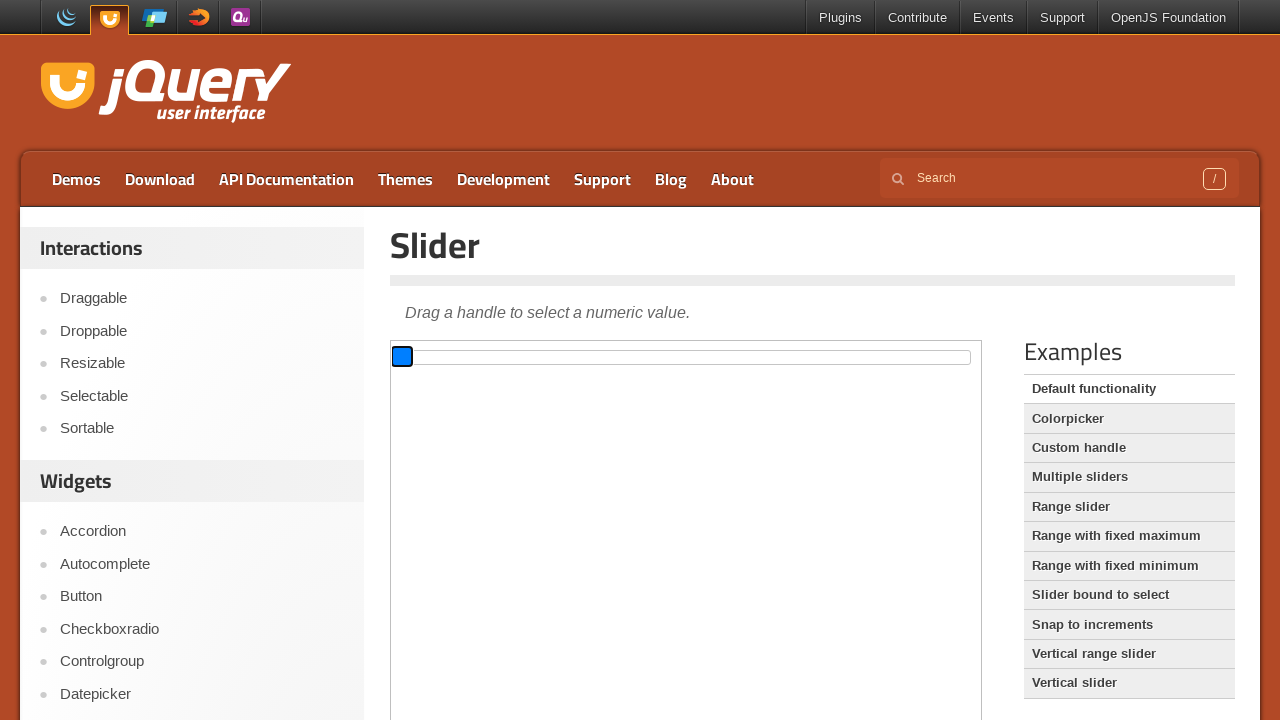

Dragged slider handle 300 pixels to the right at (692, 346)
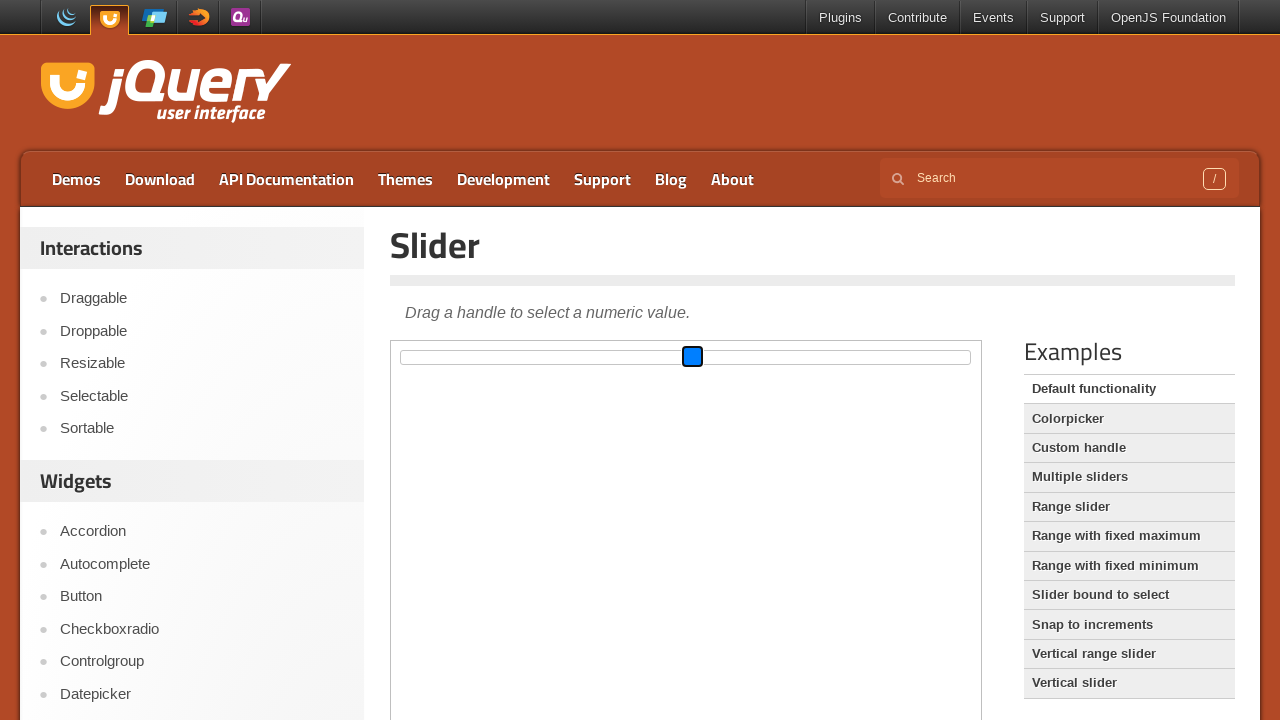

Released mouse button to complete slider drag at (692, 346)
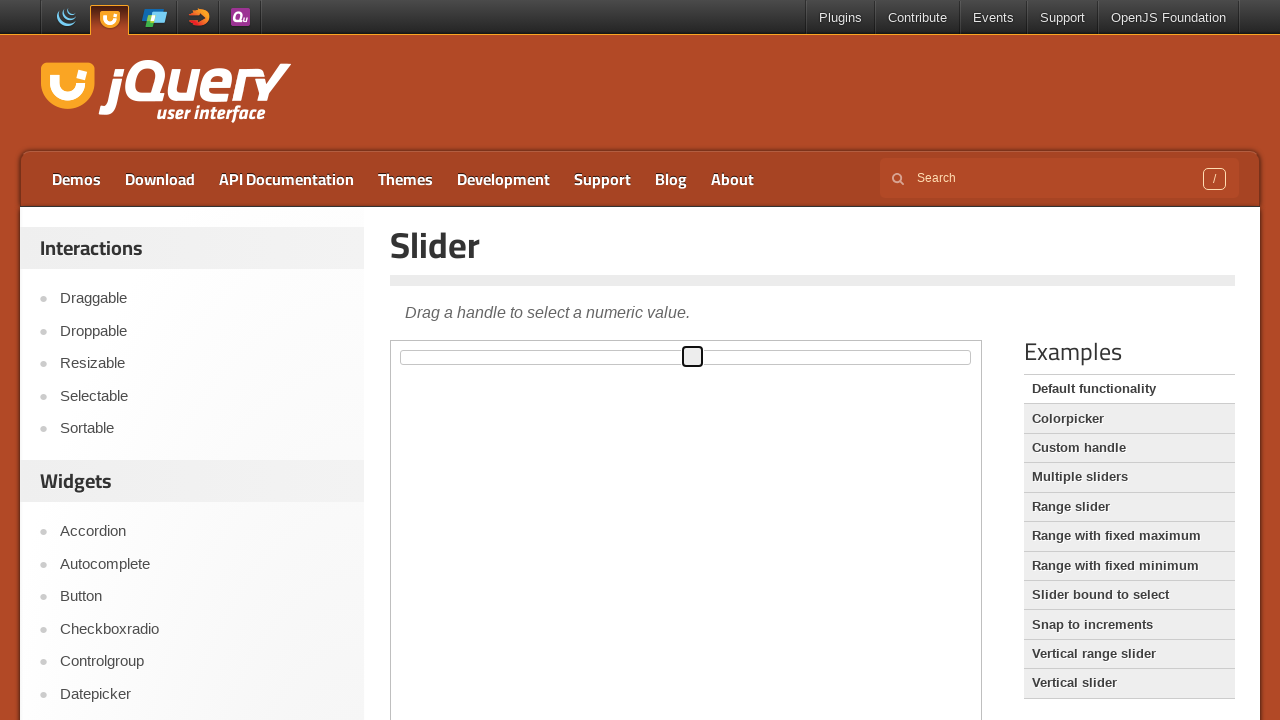

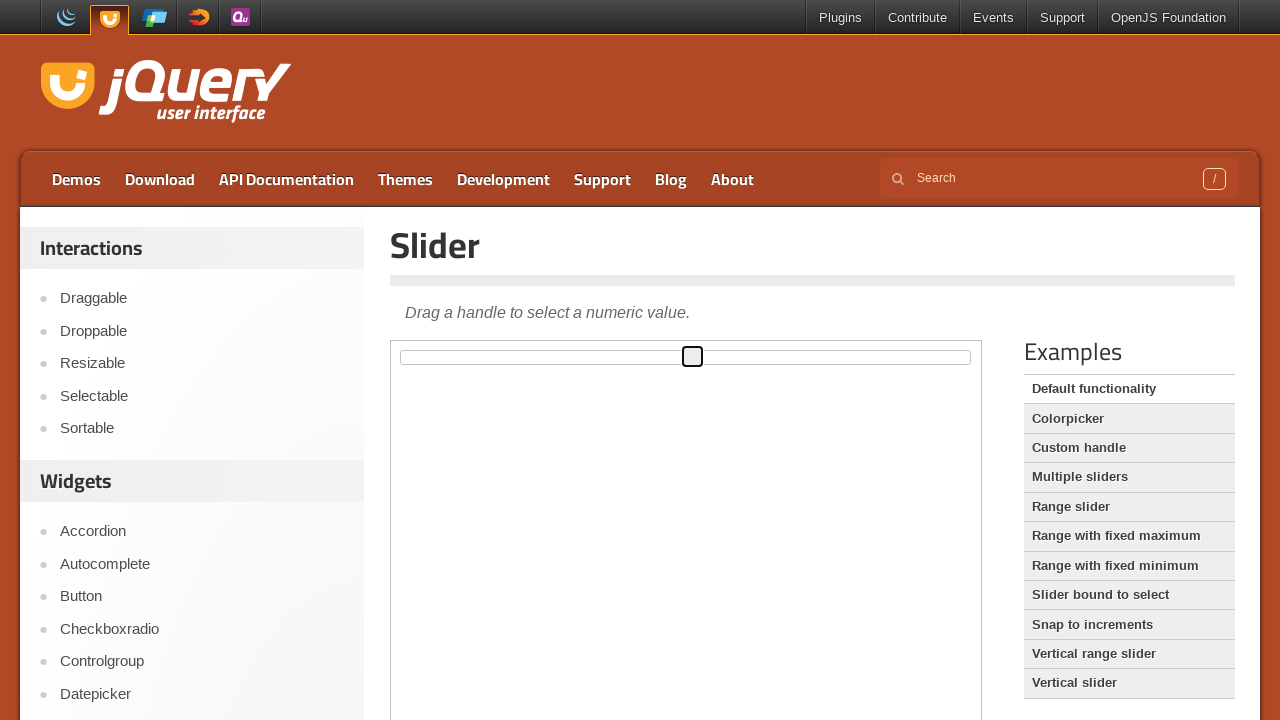